Tests clicking on the logo to verify it redirects to the FacilGo homepage

Starting URL: https://preview.facilgo.com/

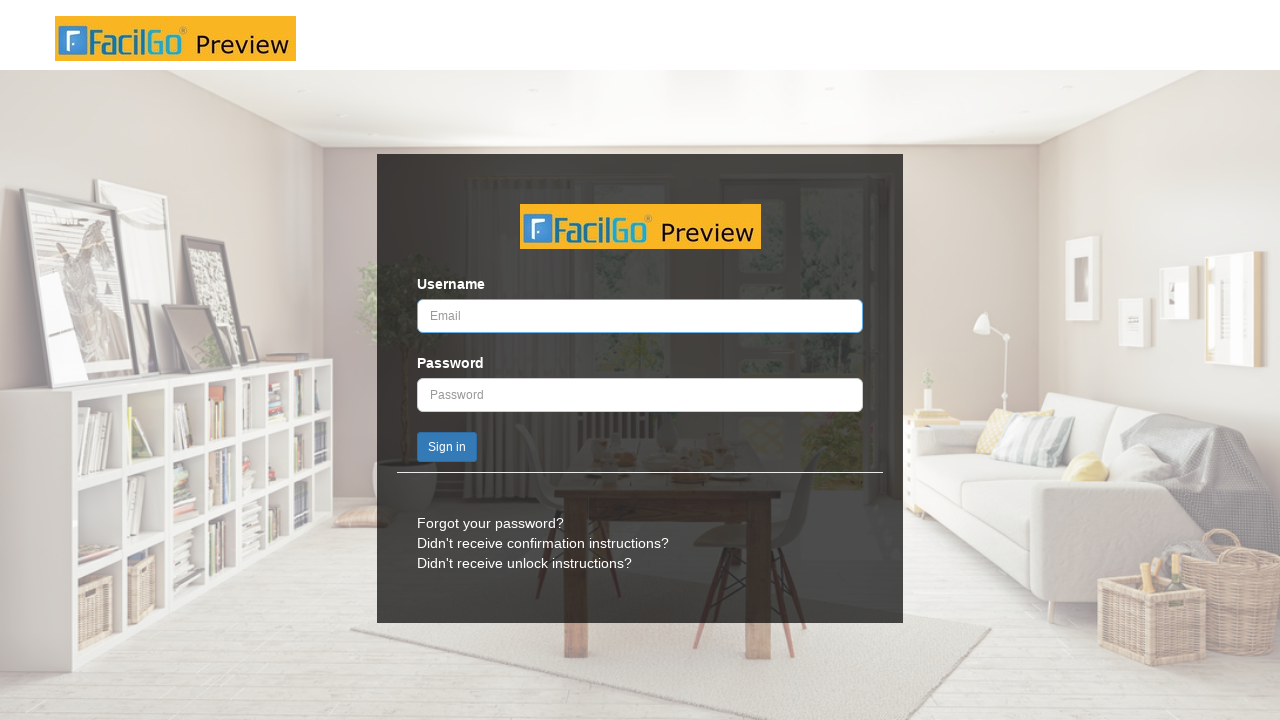

Clicked on the FacilGo logo to navigate to homepage at (640, 226) on //*[@id="login-container"]/div[1]/div/a/img
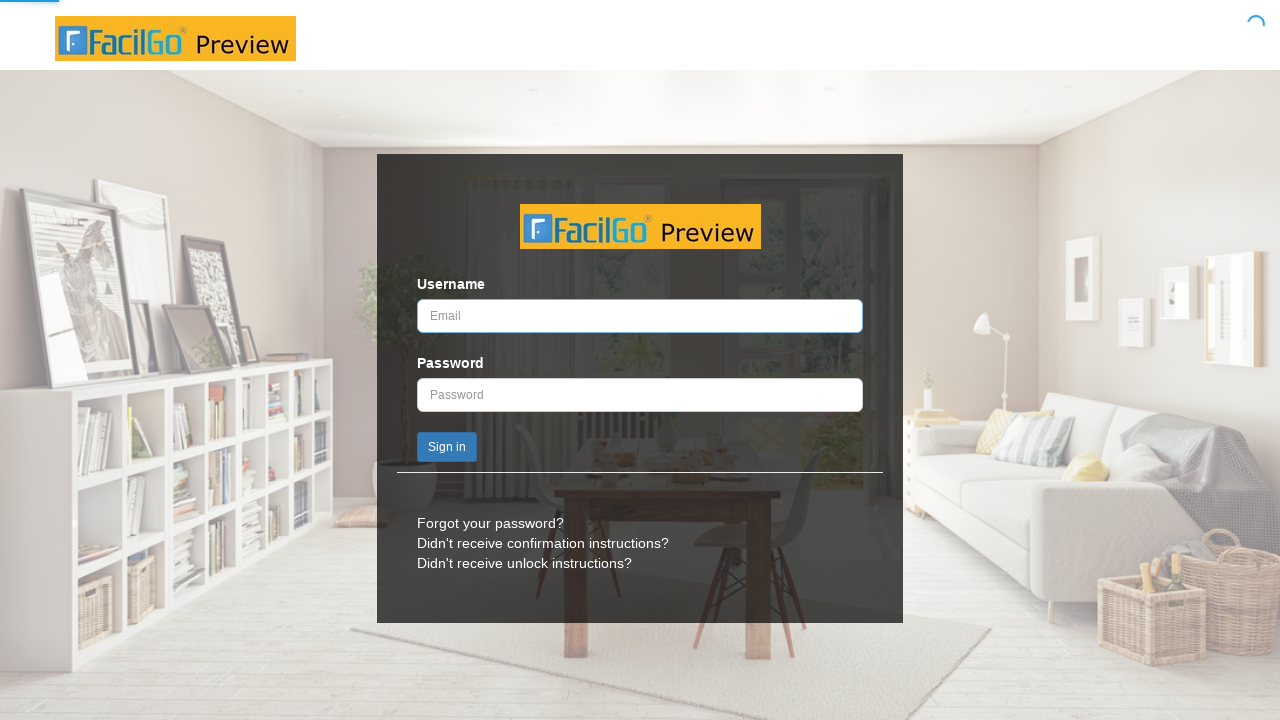

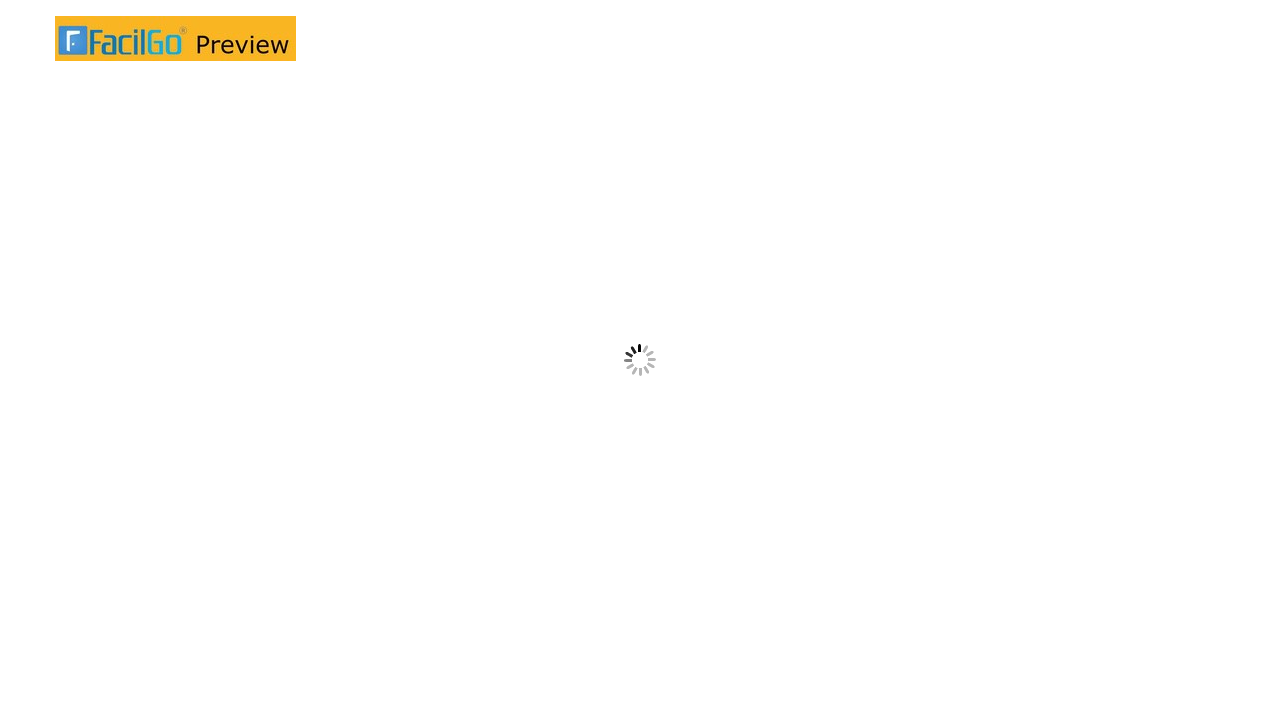